Tests keyboard shortcuts functionality on a text comparison tool by copying text from the source area and pasting it into the destination area using Ctrl+A, Ctrl+C, and Ctrl+V

Starting URL: https://extendsclass.com/text-compare.html

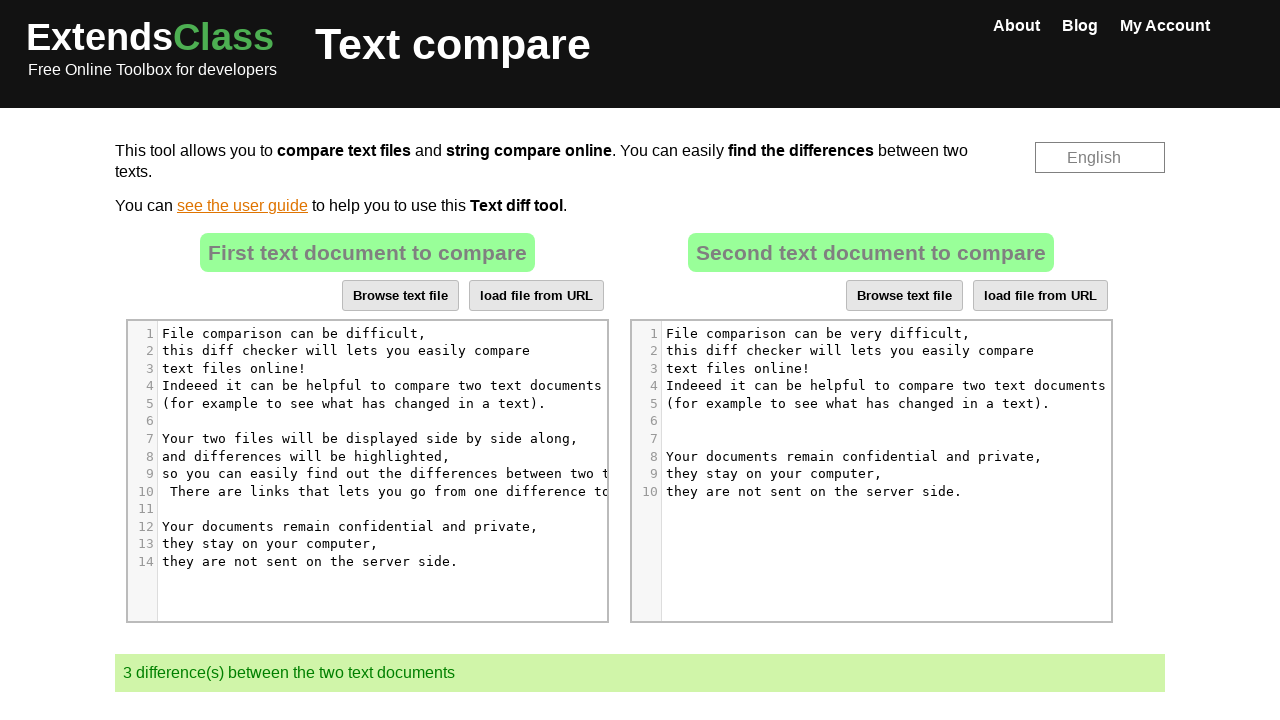

Waited for page to fully load
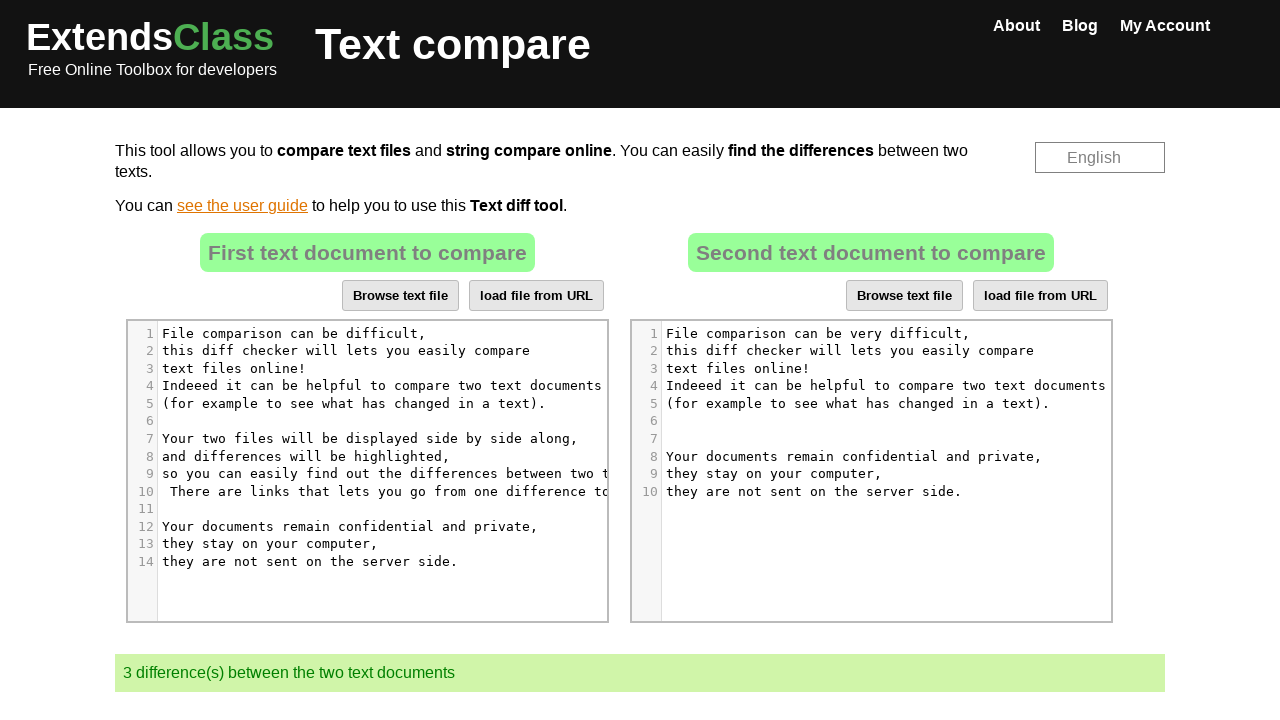

Located source text area
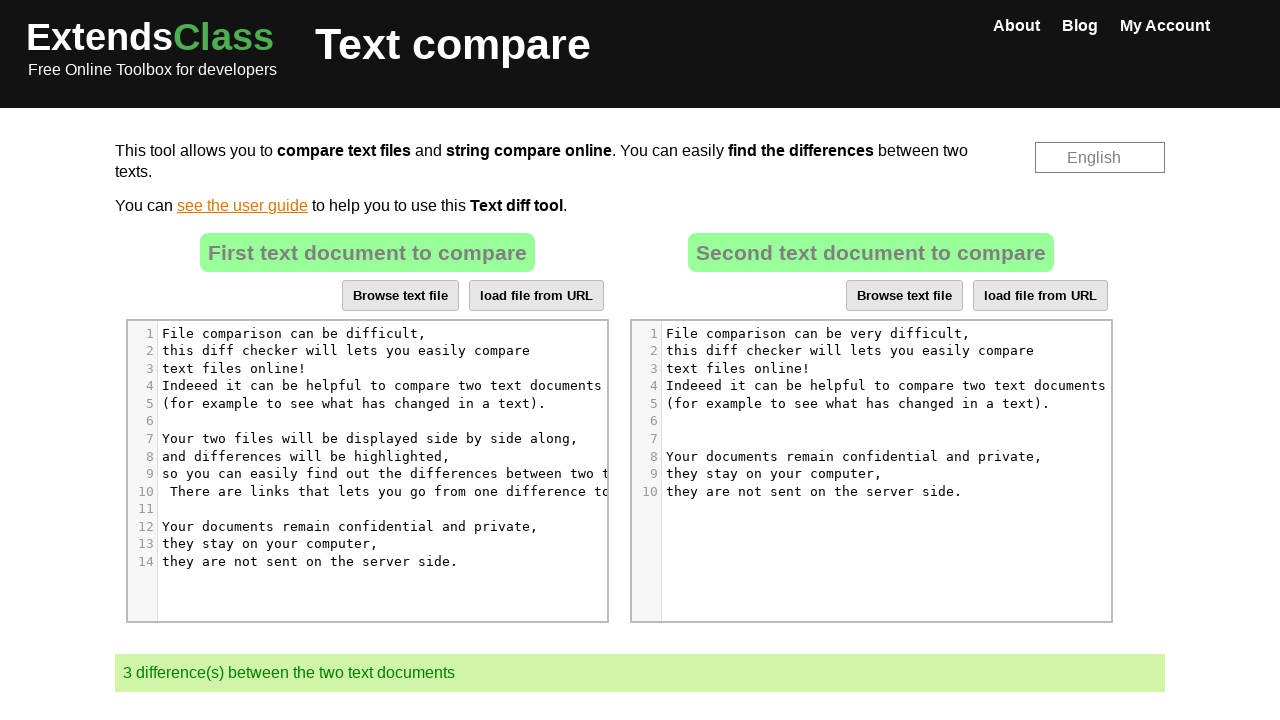

Clicked on source text area at (298, 333) on xpath=//*[@id="dropZone"]/div[2]/div/div[6]/div[1]/div/div/div/div[5]/div[1]/pre
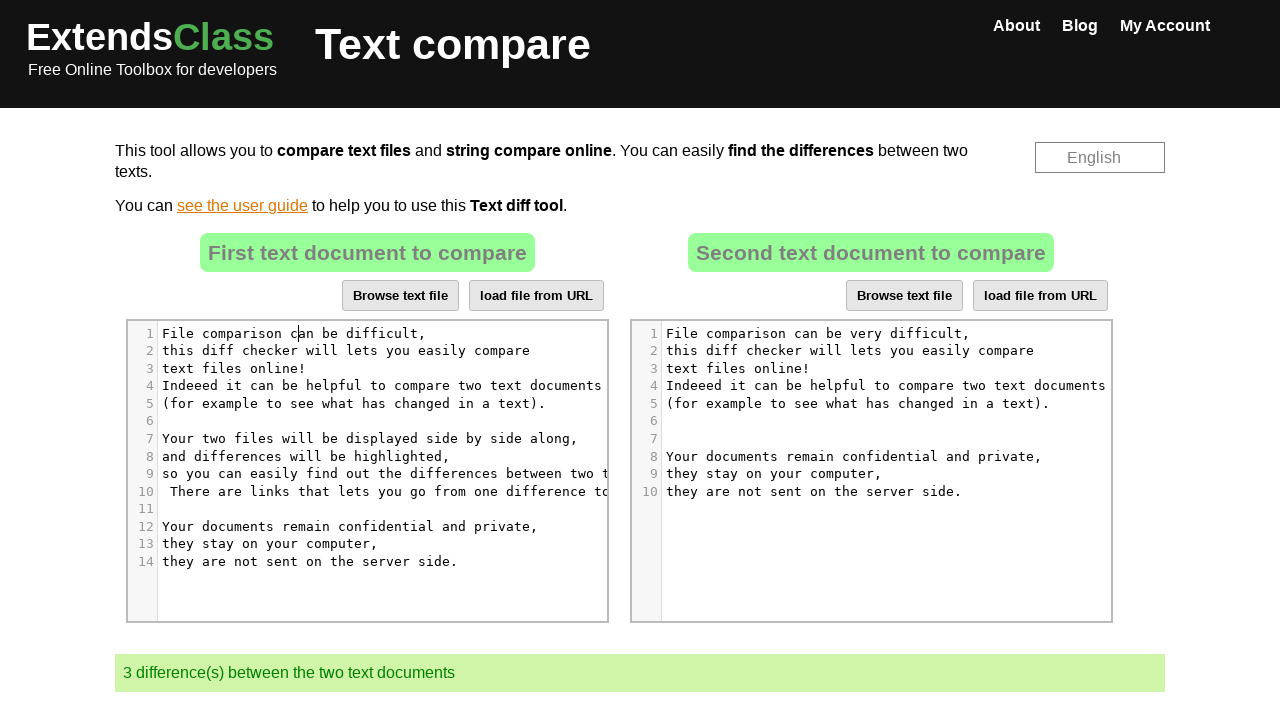

Pressed Ctrl+A to select all text in source area
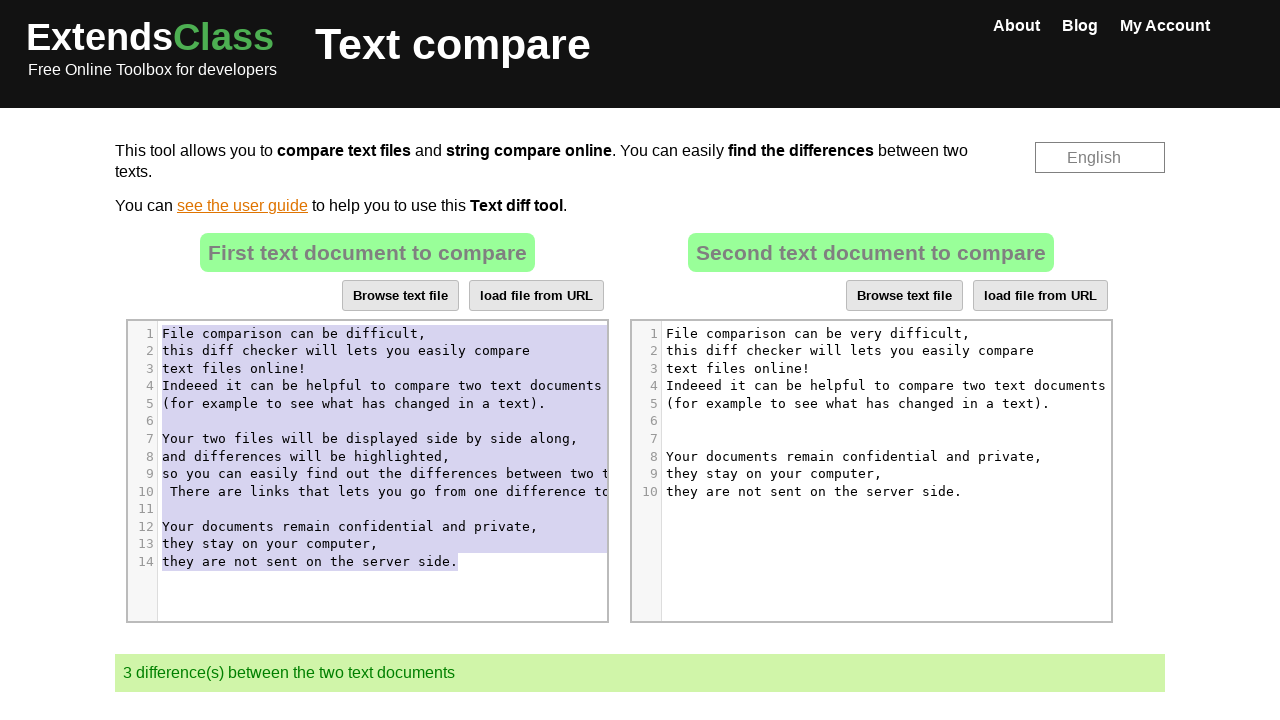

Pressed Ctrl+C to copy selected text from source area
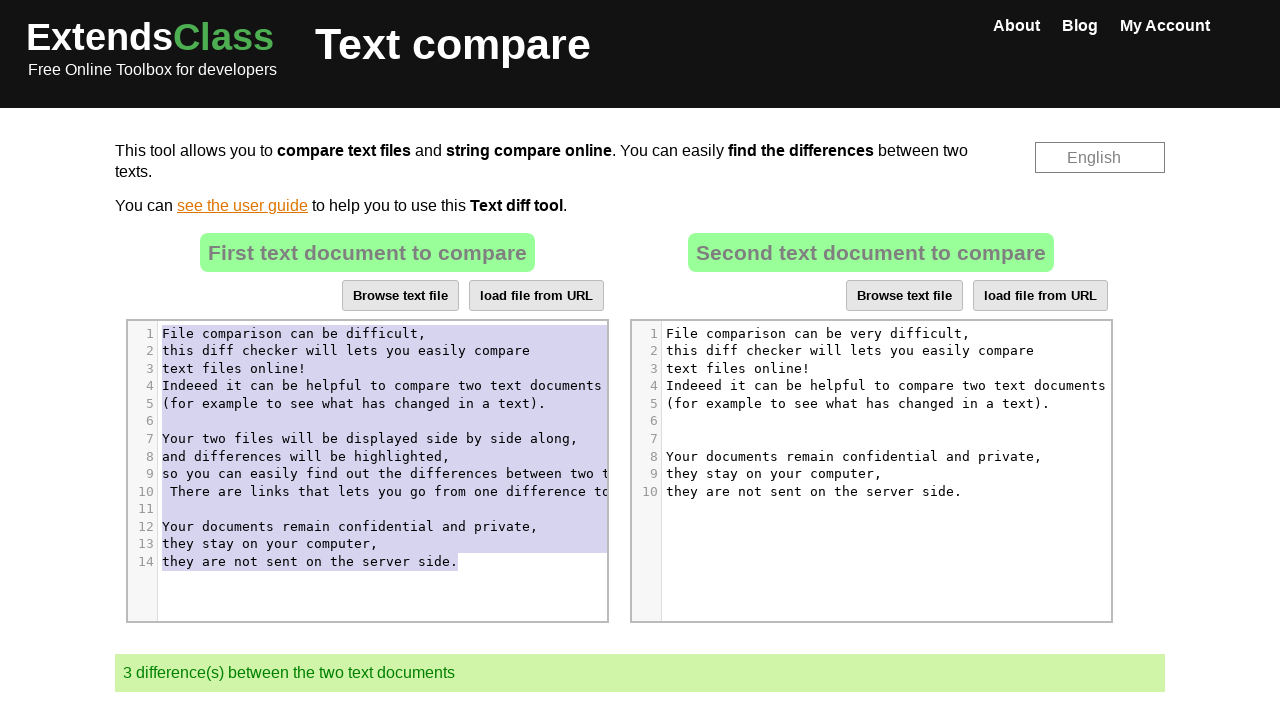

Located destination text area
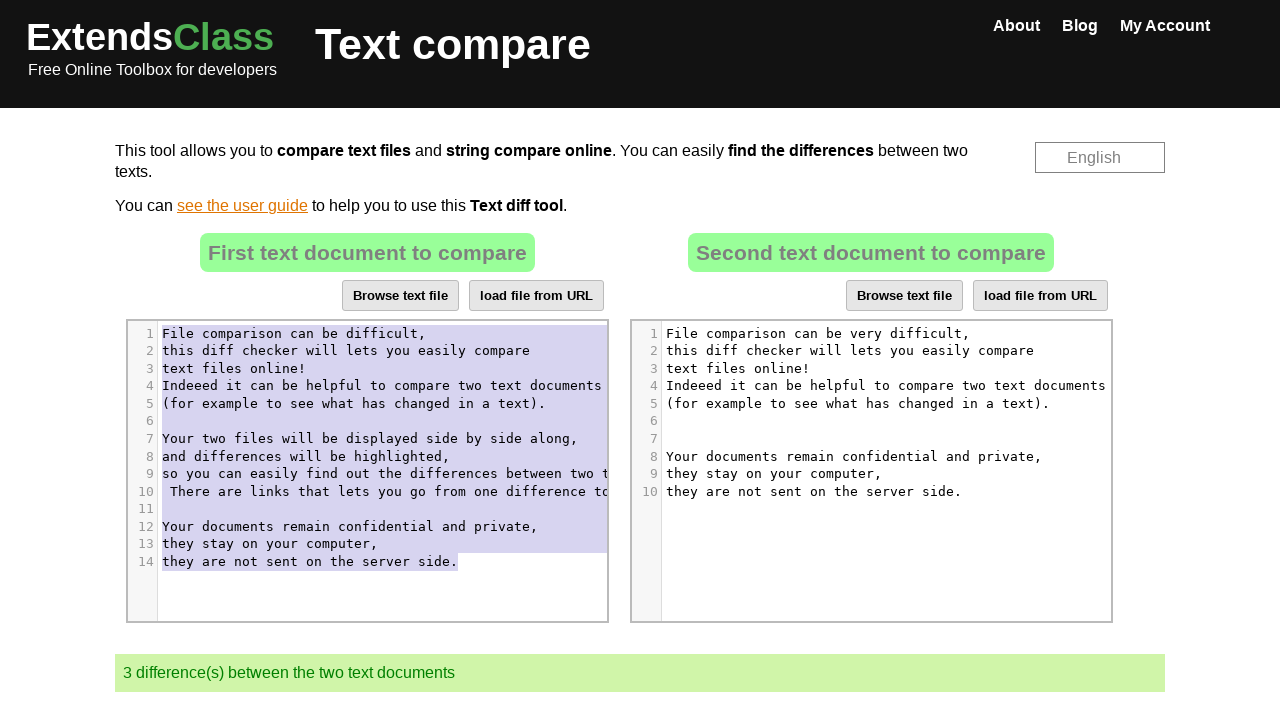

Clicked on destination text area at (858, 456) on xpath=//*[@id="dropZone2"]/div[2]/div/div[6]/div[1]/div/div/div/div[5]/div[8]/pr
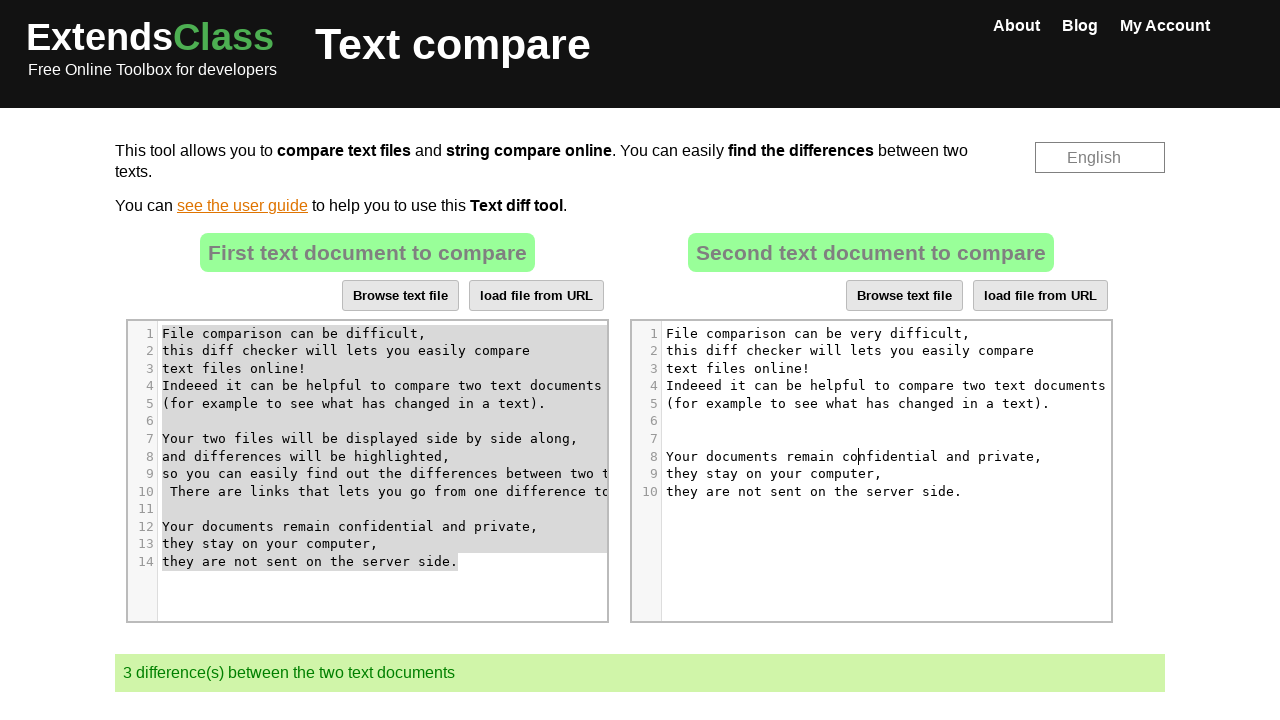

Pressed Ctrl+A to select all text in destination area
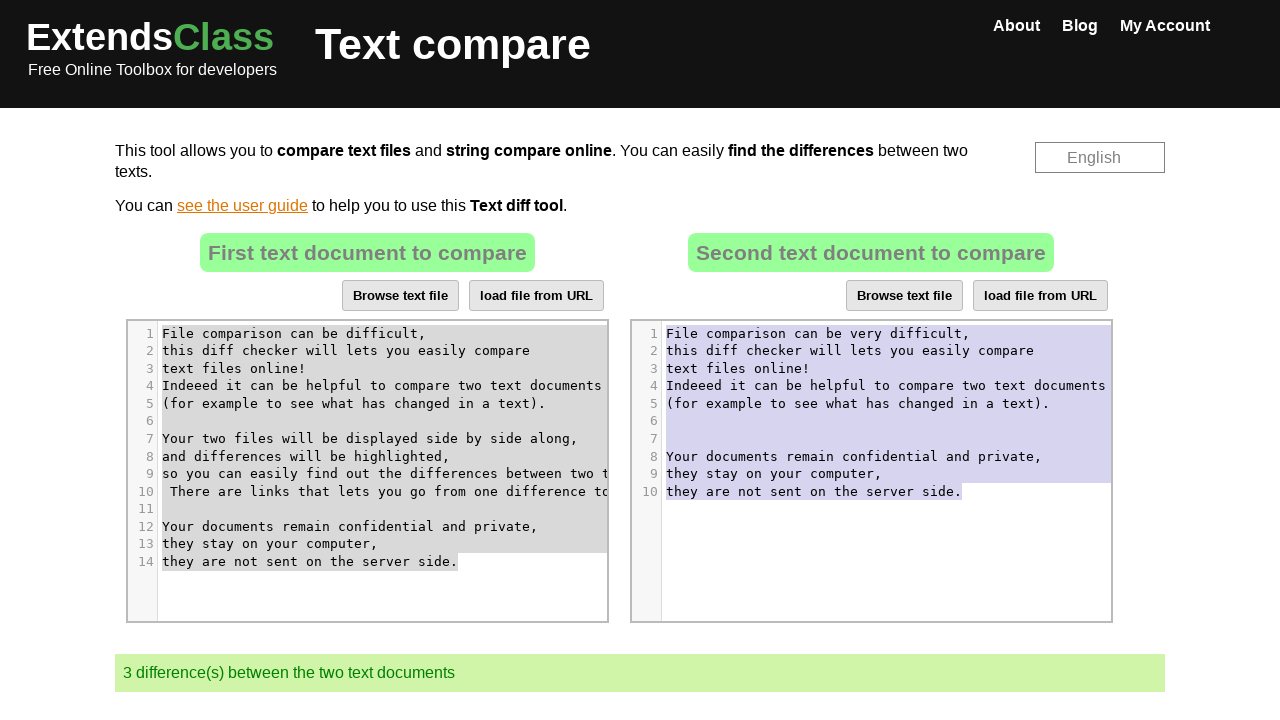

Pressed Ctrl+V to paste copied text into destination area
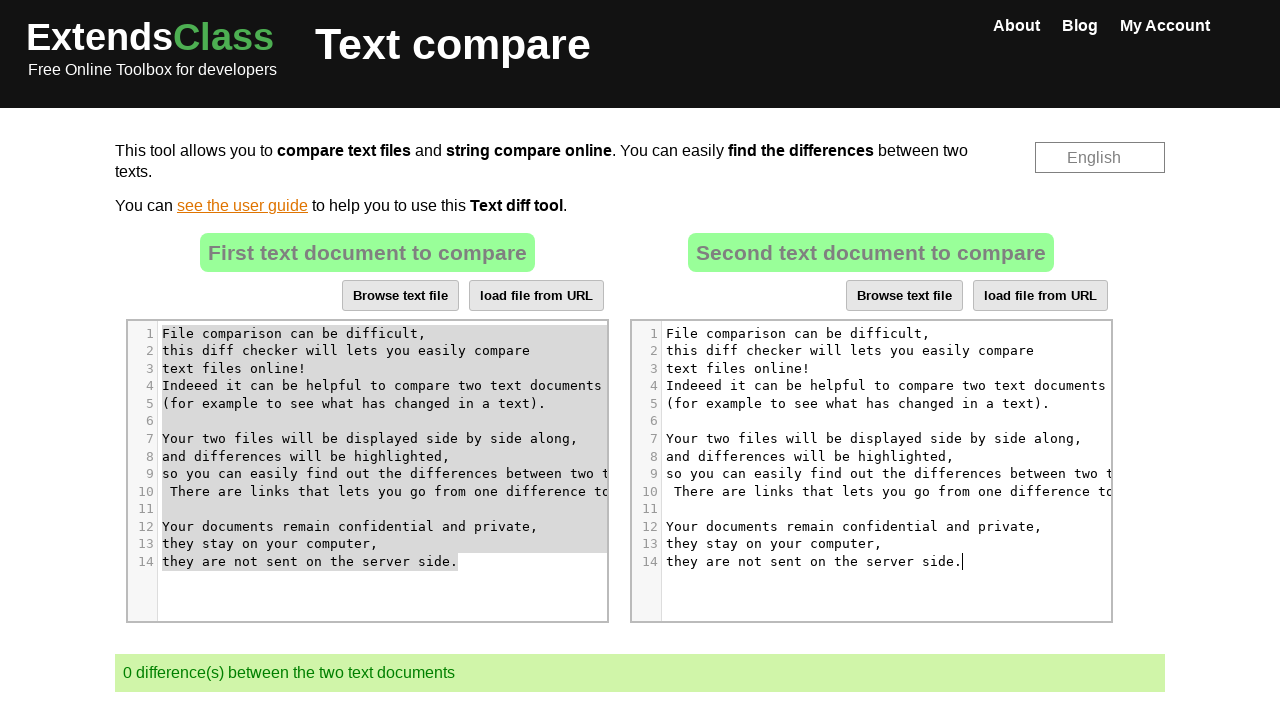

Waited to view the final result of text copy and paste operation
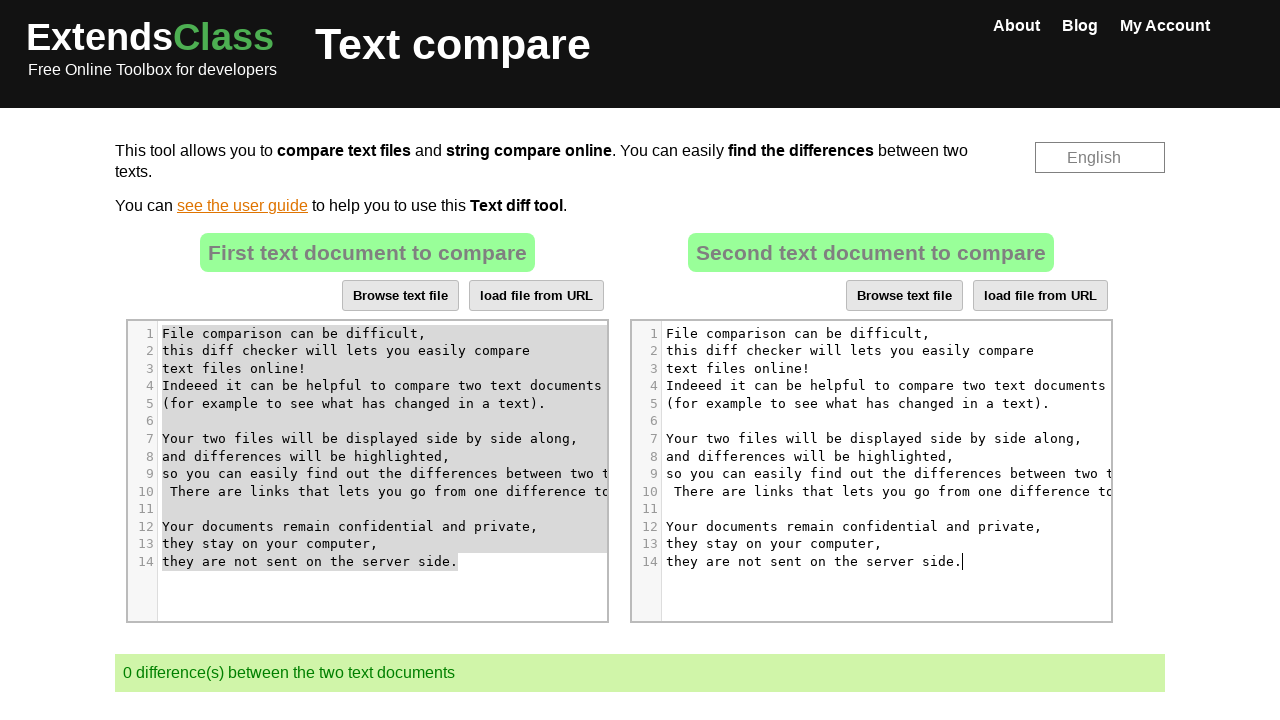

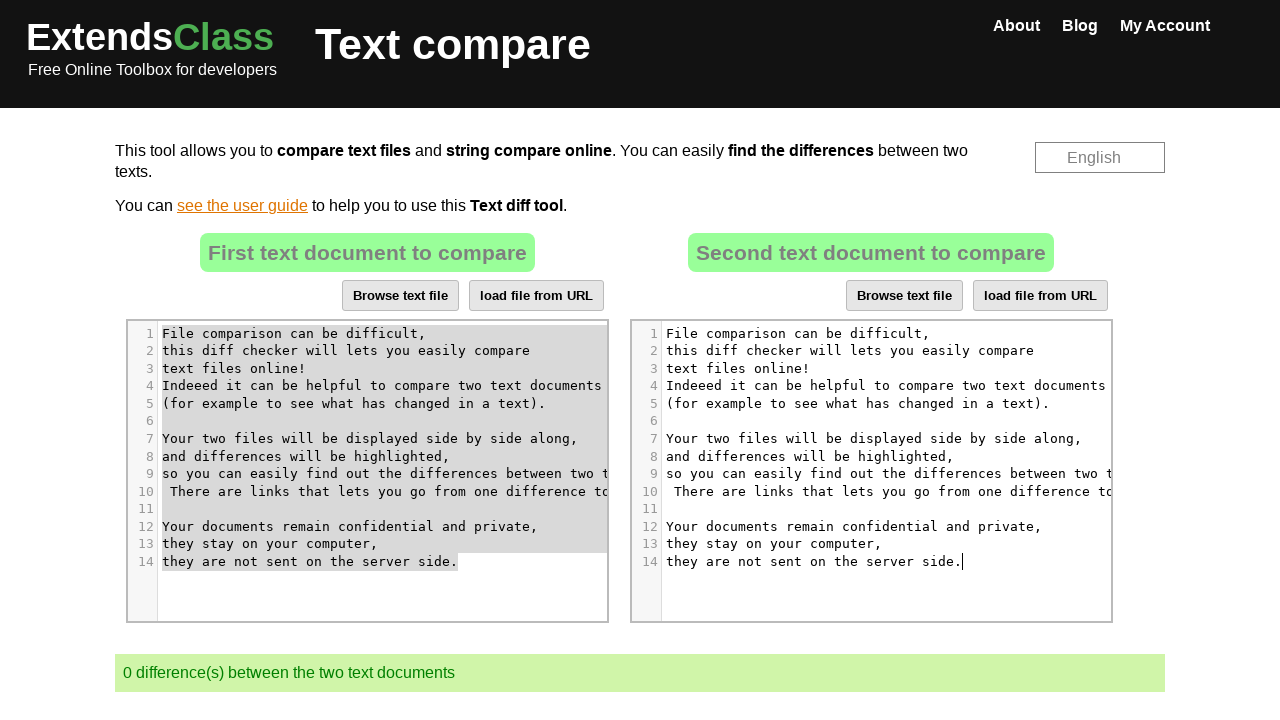